Tests that the first element can be removed when multiple elements are present

Starting URL: https://the-internet.herokuapp.com/add_remove_elements/

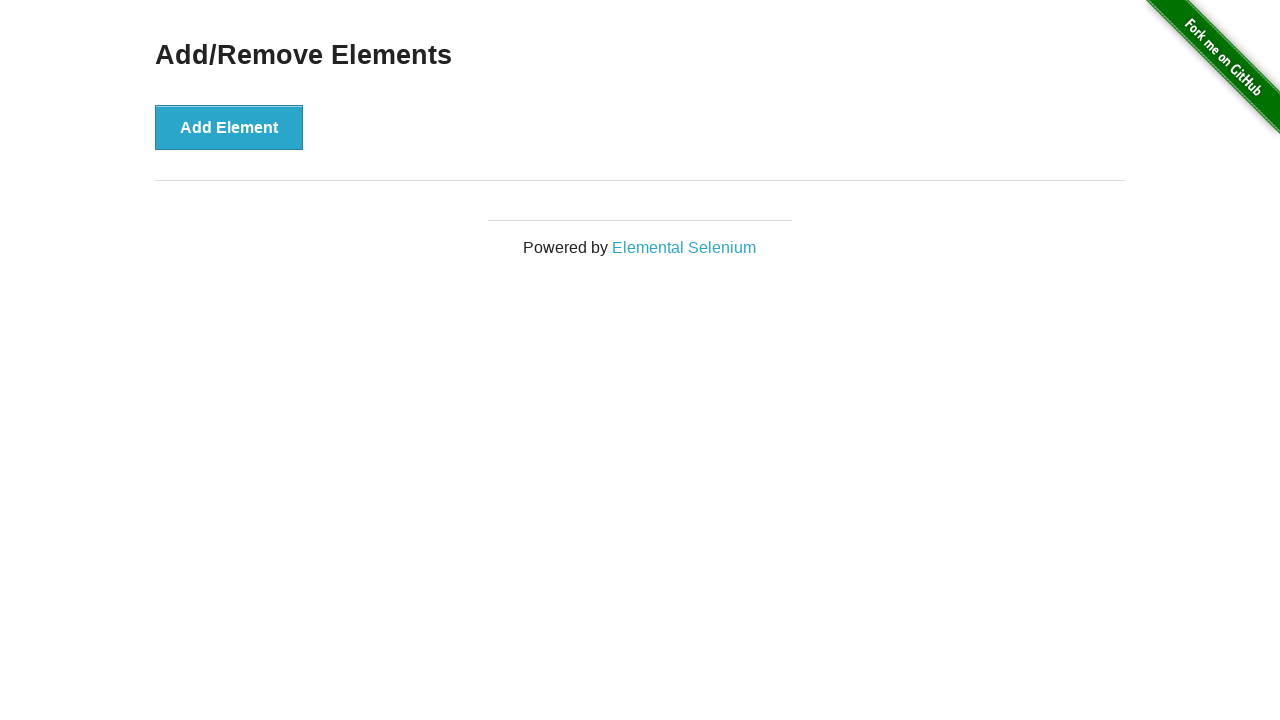

Clicked Add Element button (first time) at (229, 127) on button[onclick='addElement()']
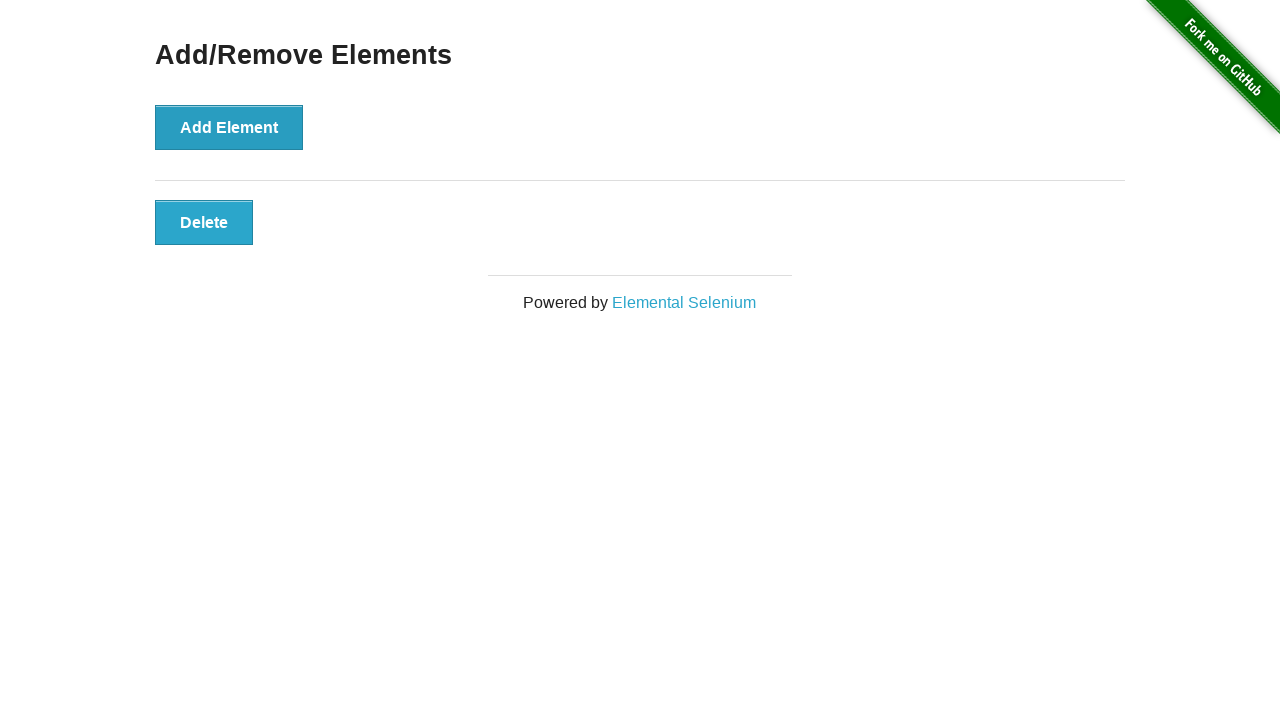

Clicked Add Element button (second time) at (229, 127) on button[onclick='addElement()']
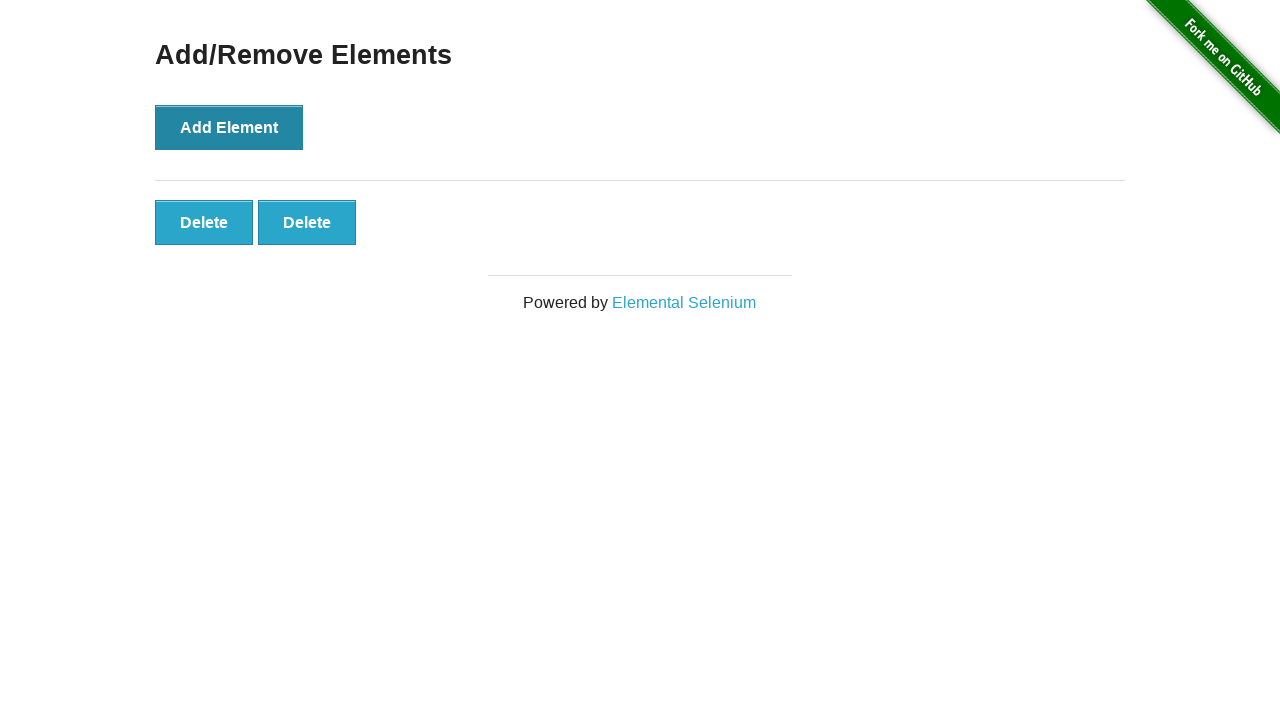

Clicked the first delete button to remove first element at (204, 222) on button.added-manually >> nth=0
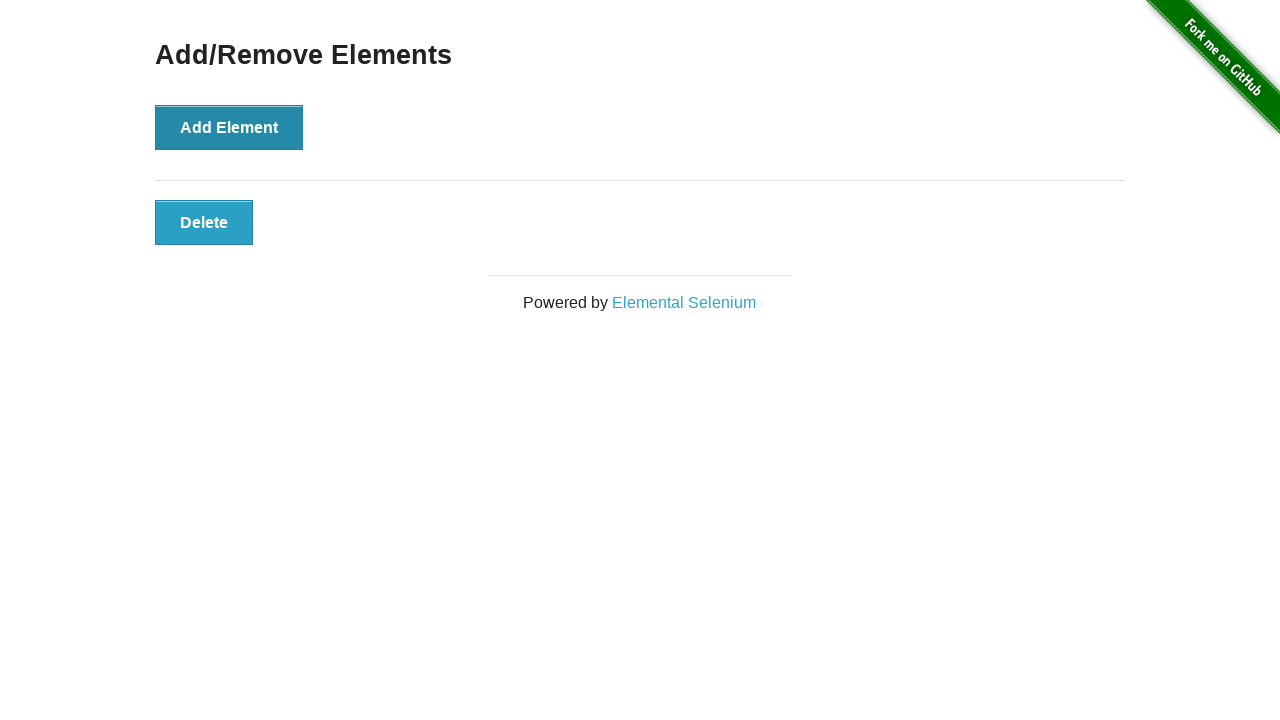

Verified that one delete button remains
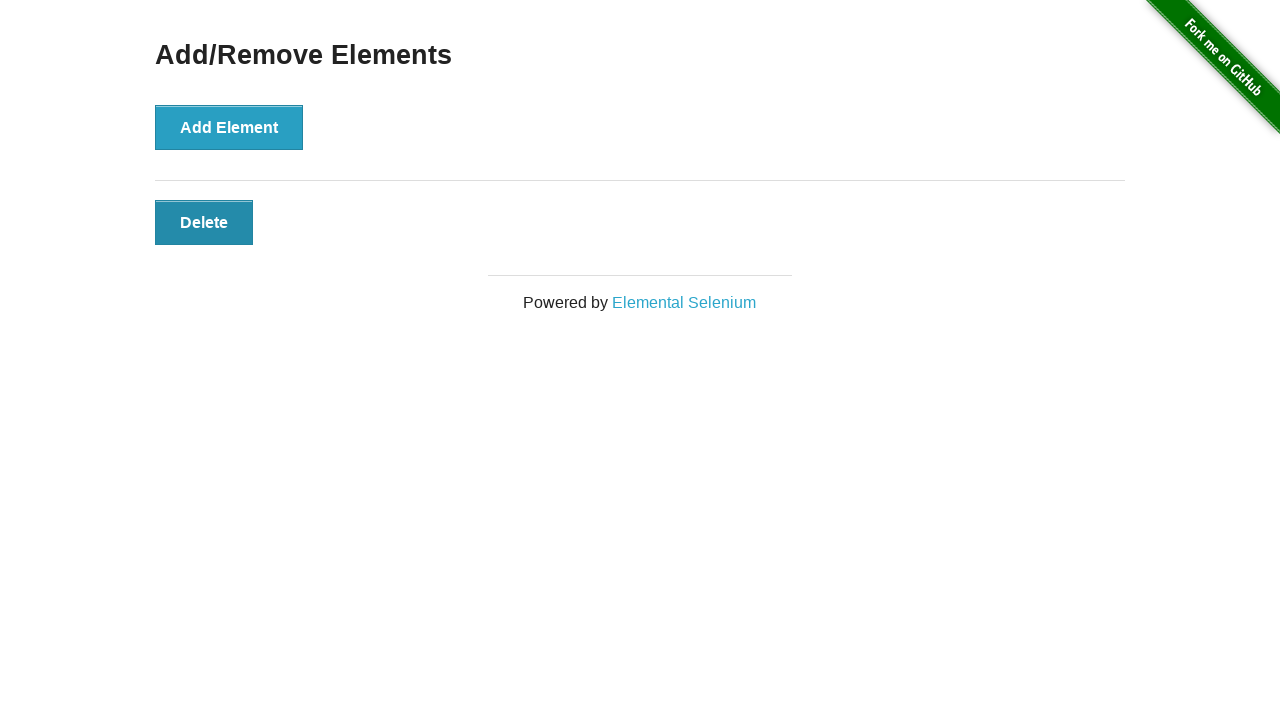

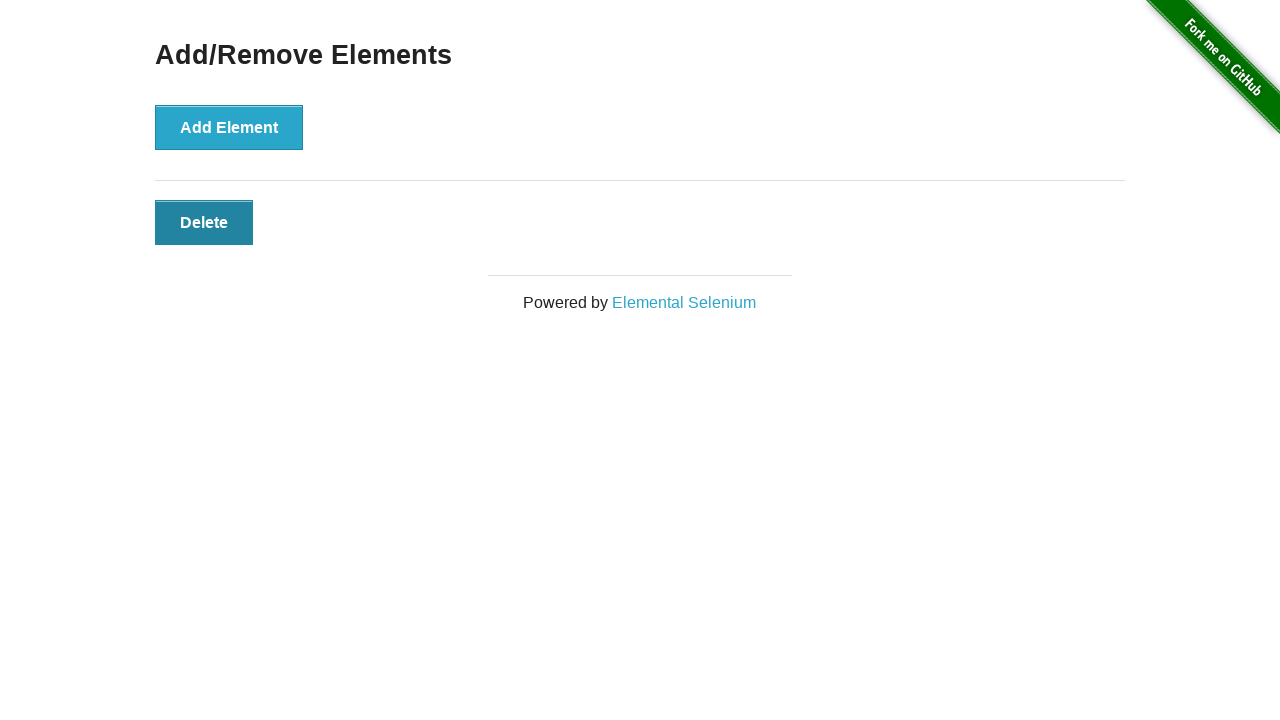